Tests adding todo items to the list by filling the input and pressing Enter, then verifying the items appear in the list.

Starting URL: https://demo.playwright.dev/todomvc

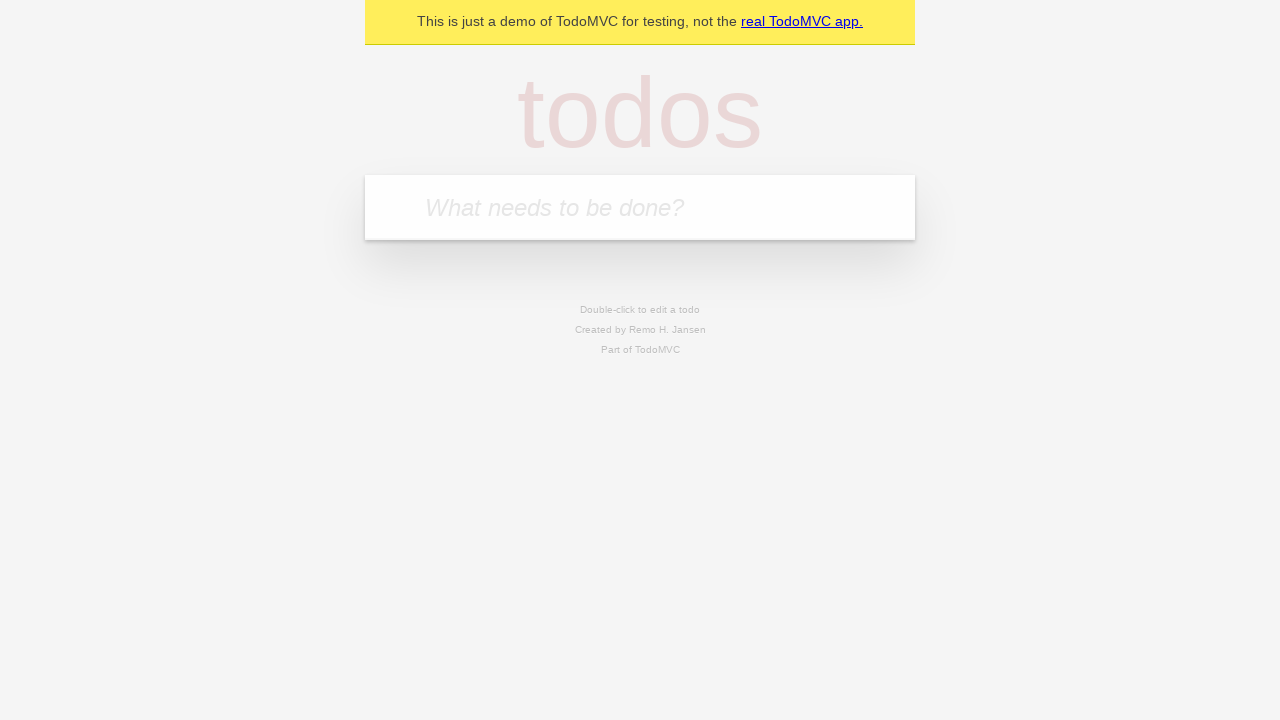

Filled new todo input with 'buy some cheese' on .new-todo
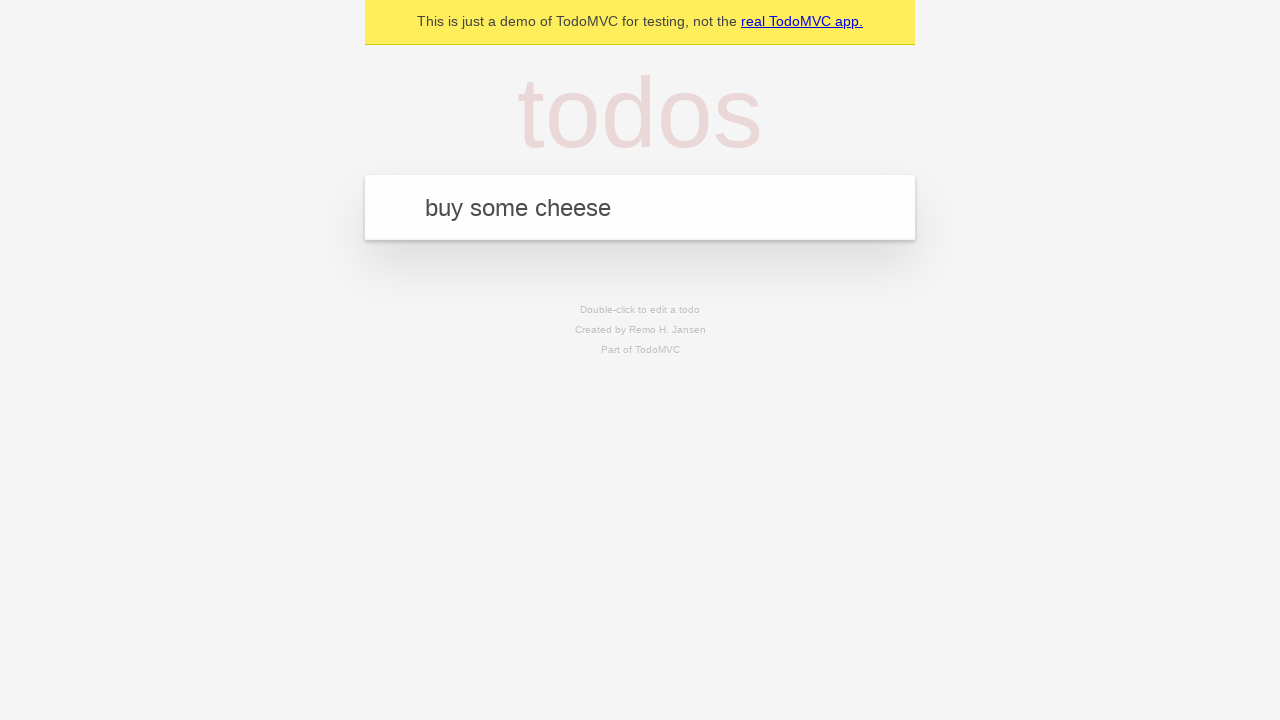

Pressed Enter to create first todo item on .new-todo
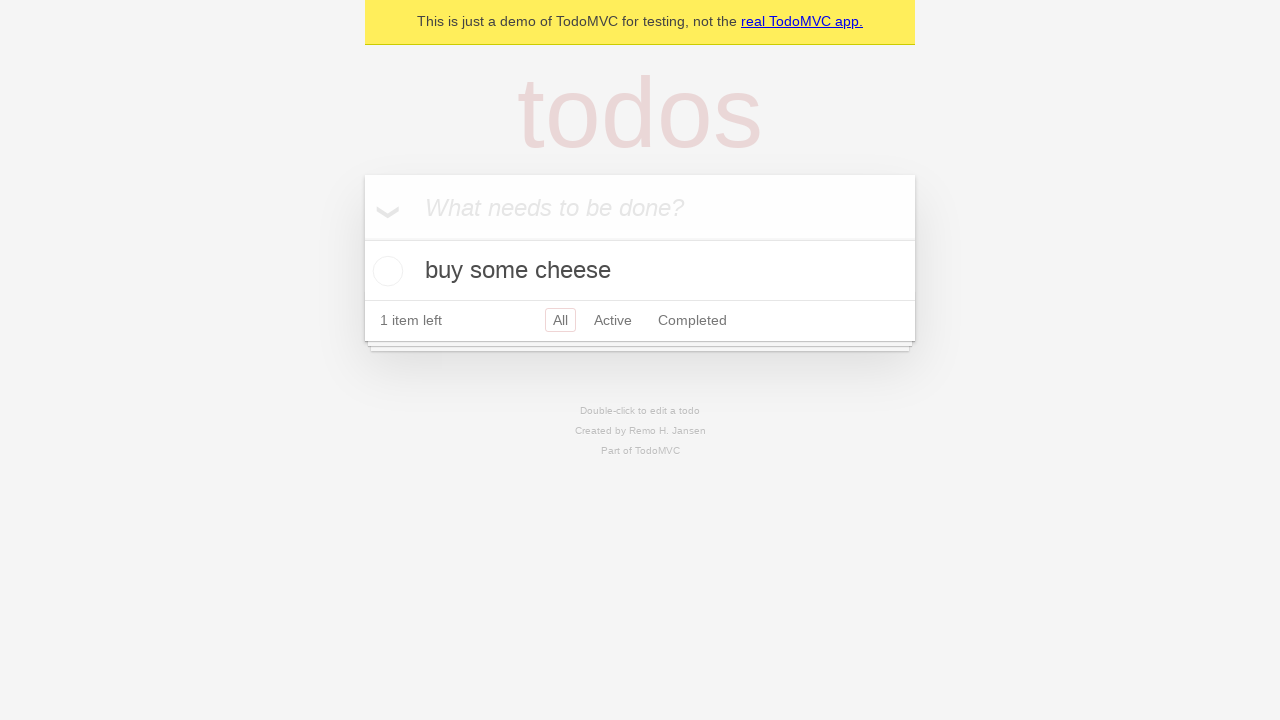

First todo item appeared in the list
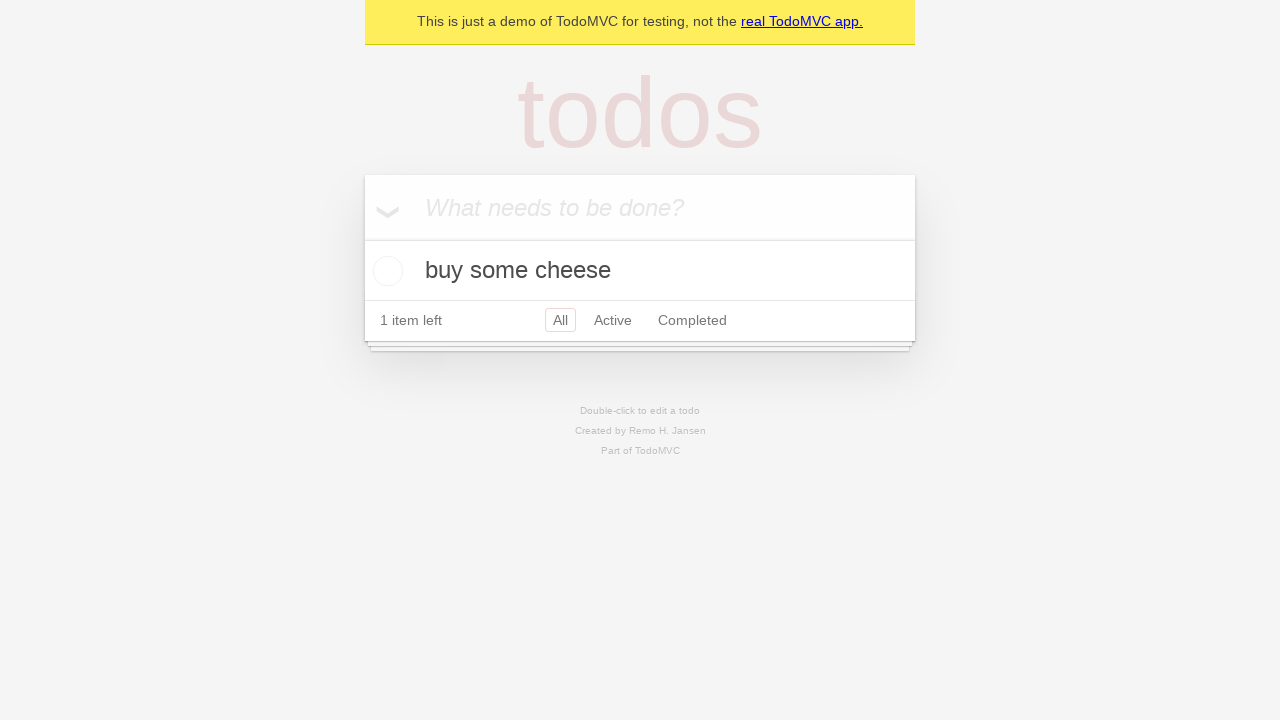

Filled new todo input with 'feed the cat' on .new-todo
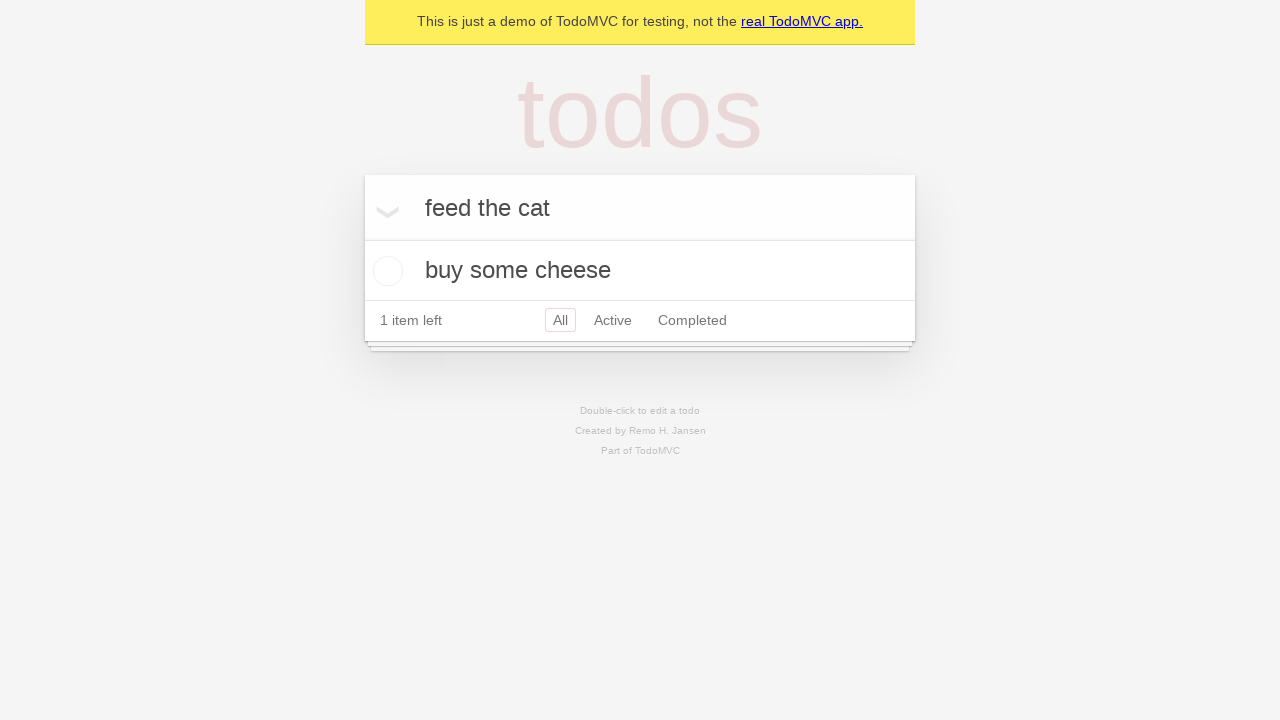

Pressed Enter to create second todo item on .new-todo
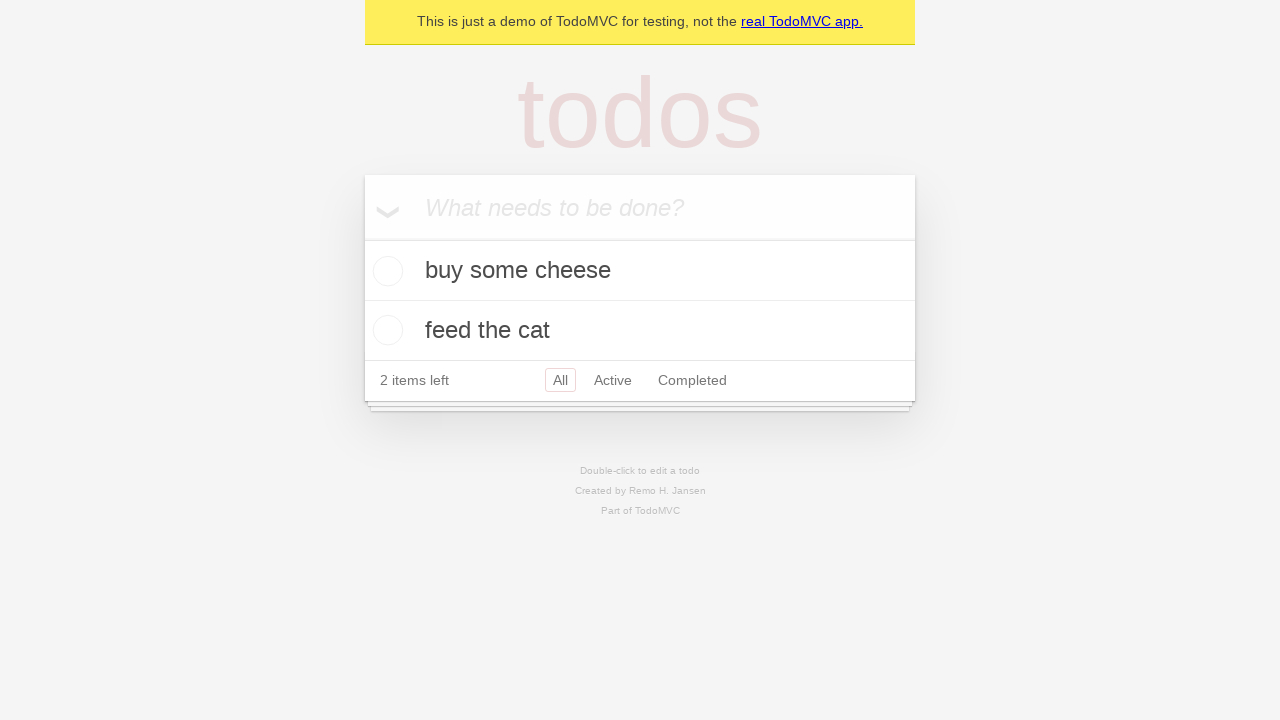

Second todo item appeared in the list
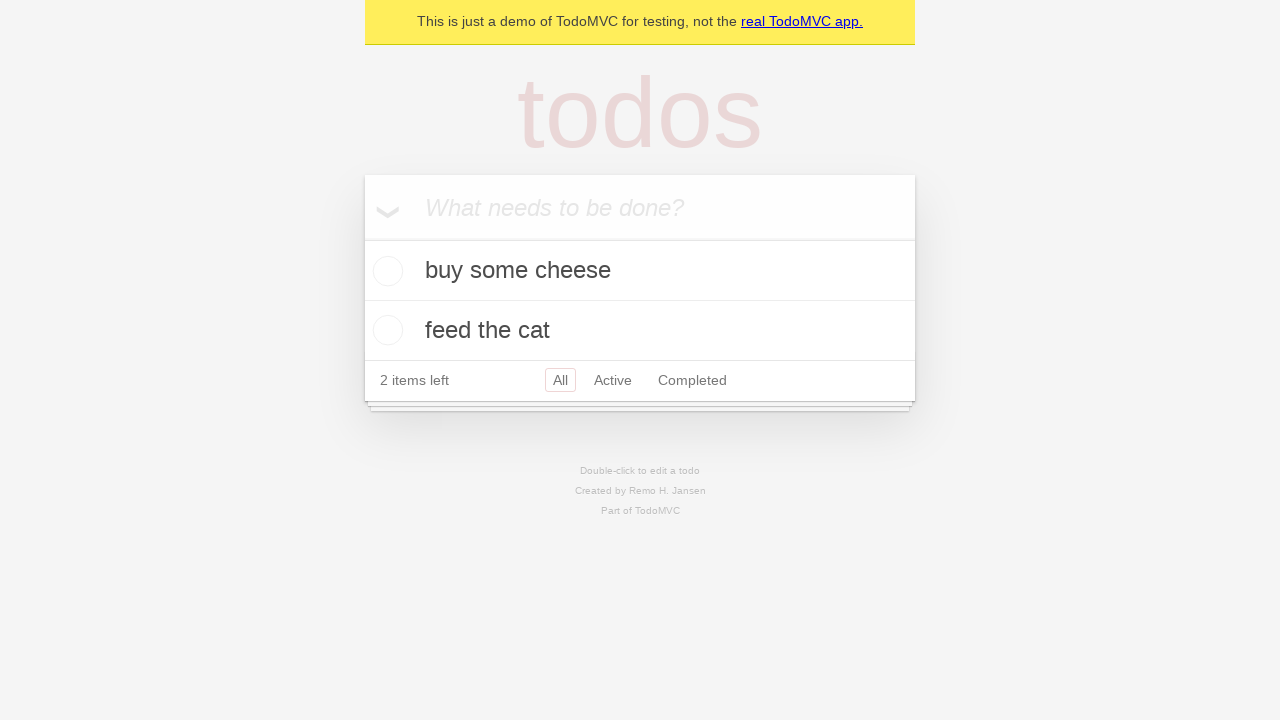

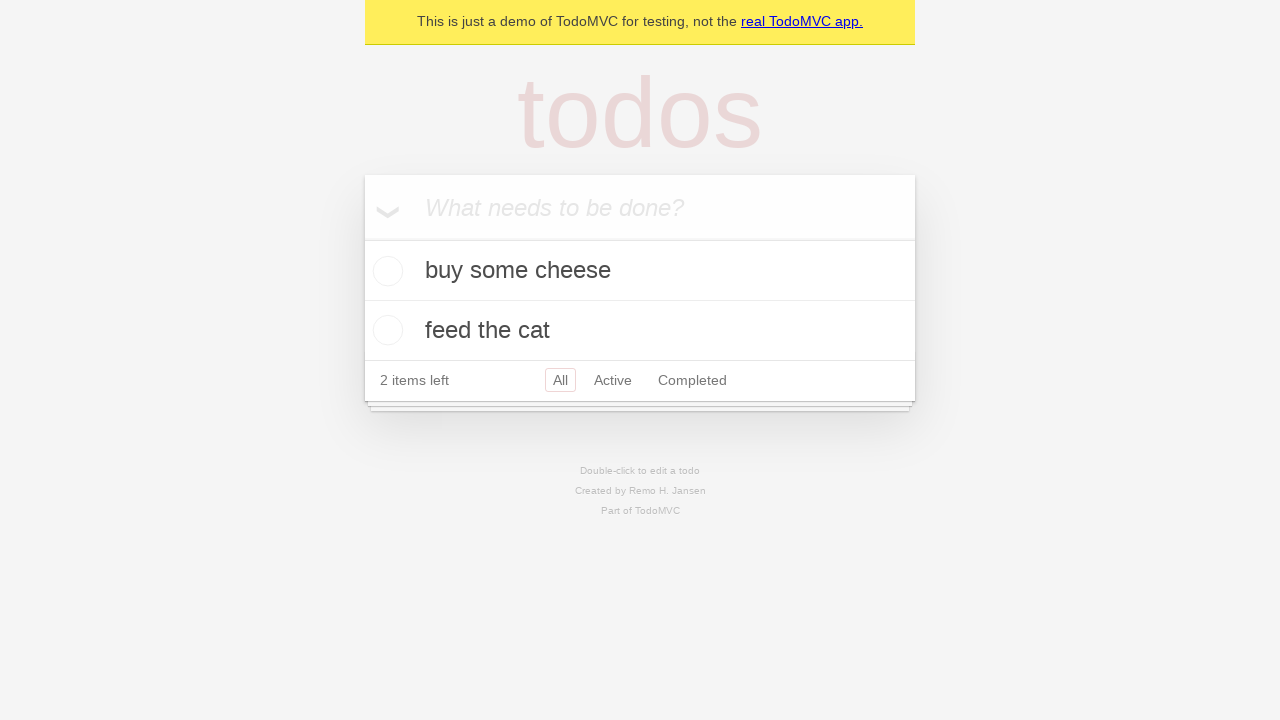